Tests adding a specific iPhone product to cart on Demoblaze, accepting the alert, and verifying the product appears in the cart

Starting URL: https://www.demoblaze.com/

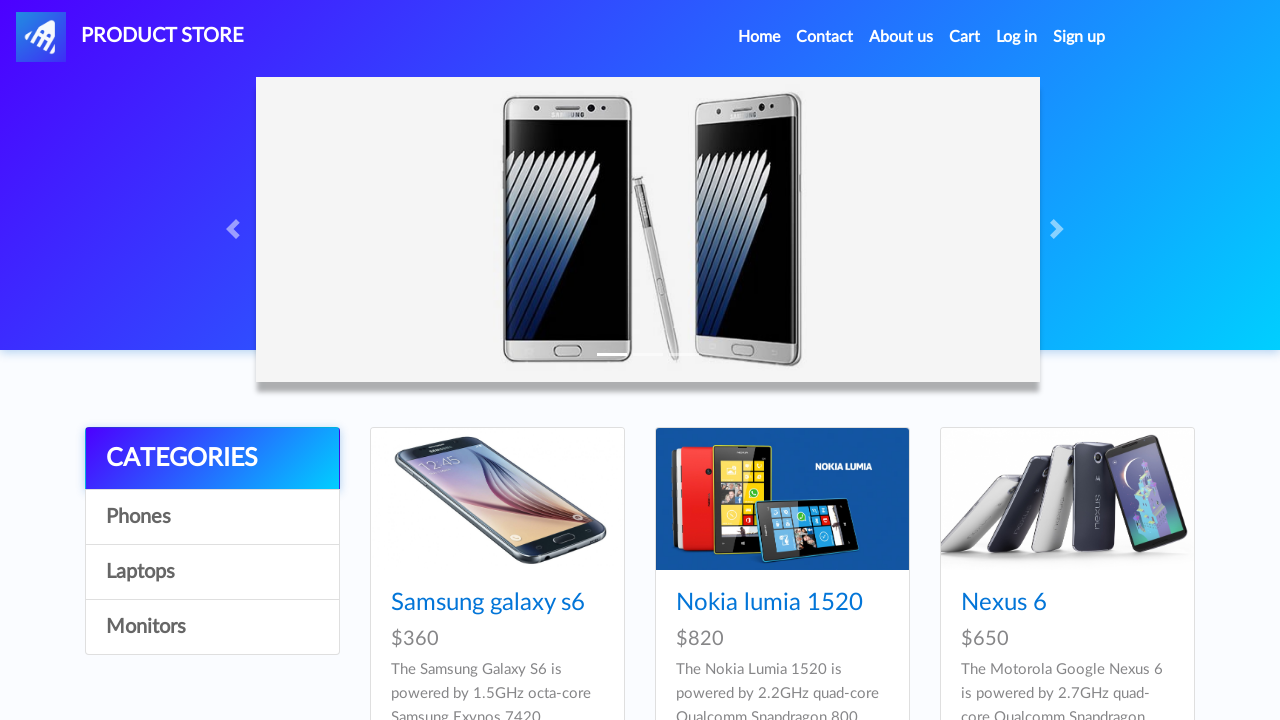

Waited for products to load on Demoblaze
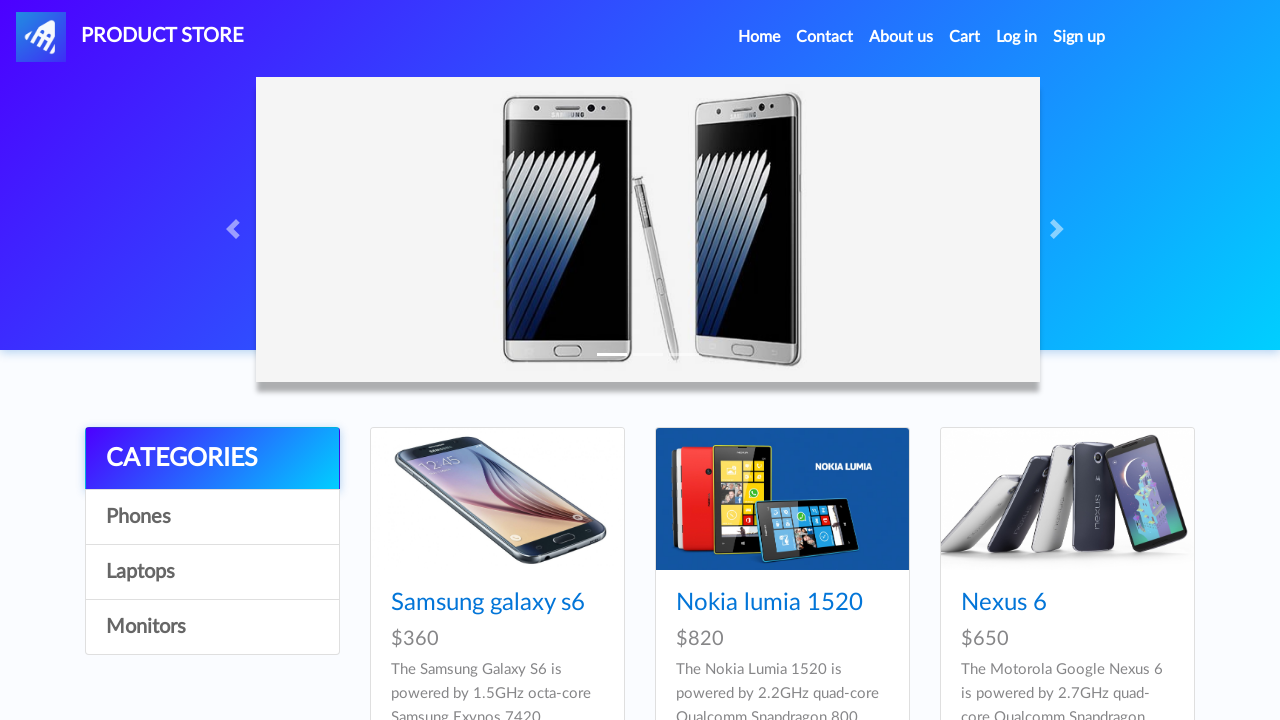

Clicked on iPhone 6 32gb product at (752, 361) on text=Iphone 6 32gb
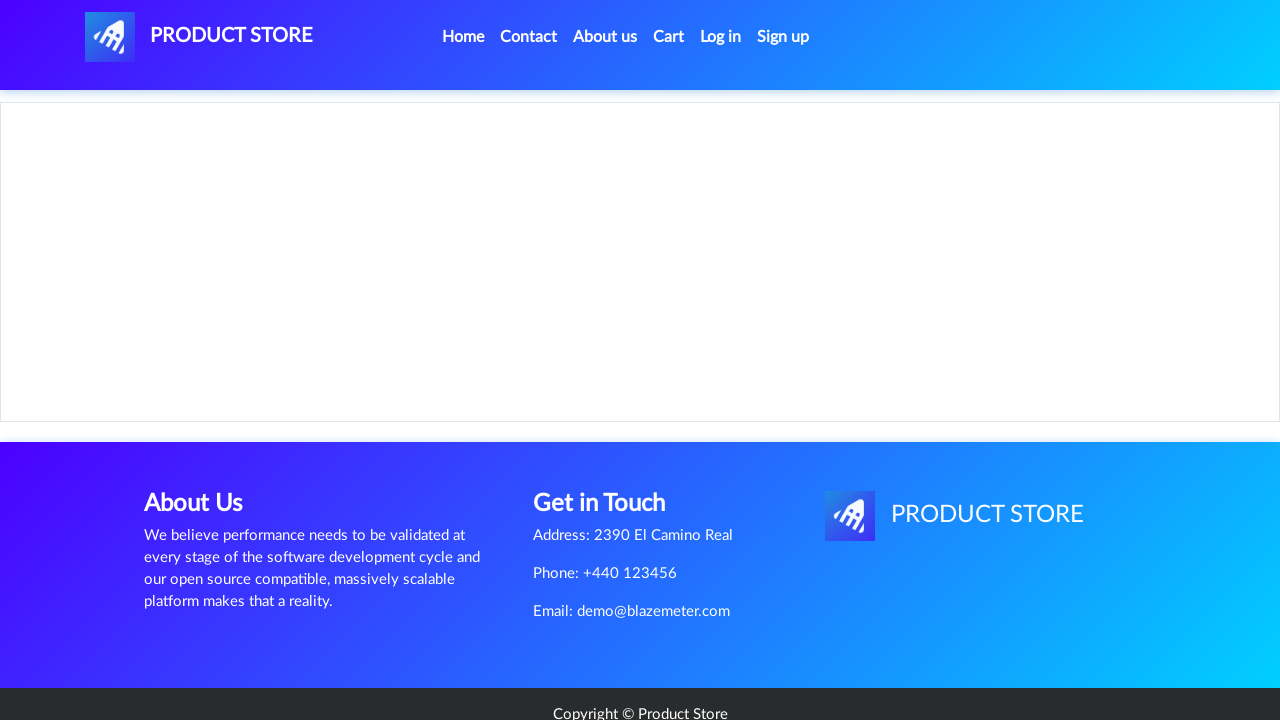

Clicked 'Add to Cart' button at (610, 440) on .btn-success
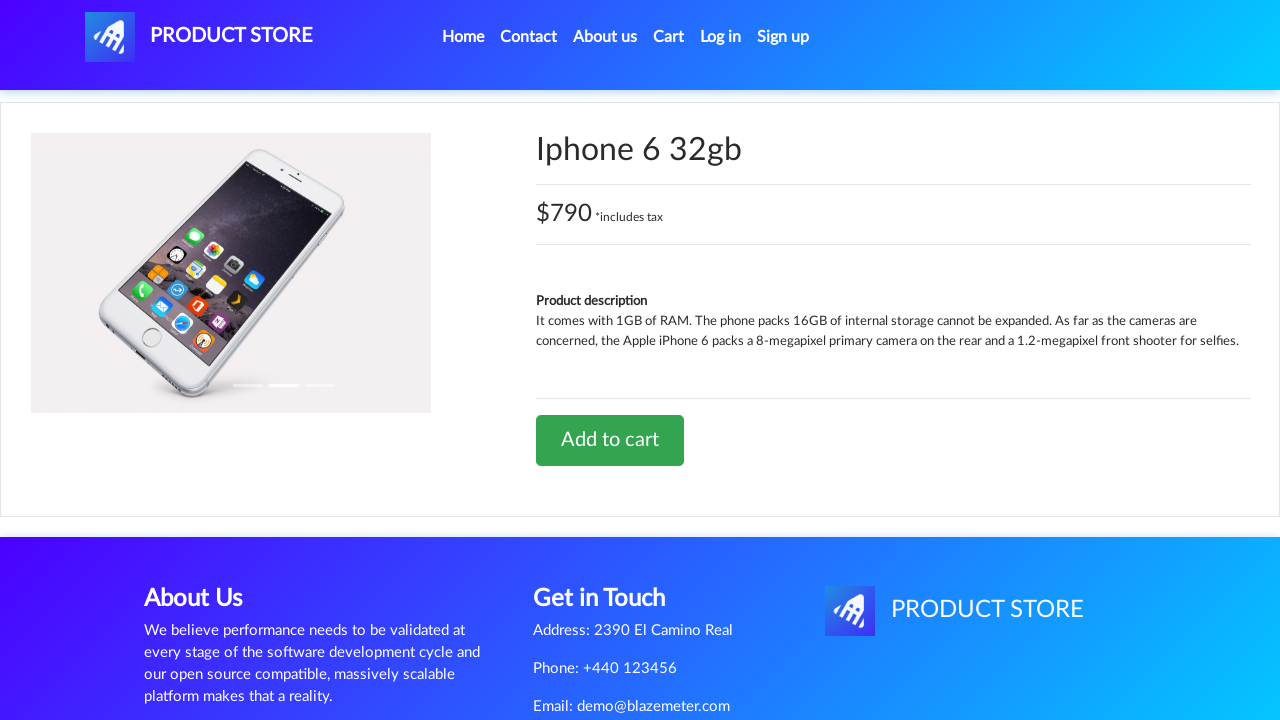

Set up alert handler to accept dialog
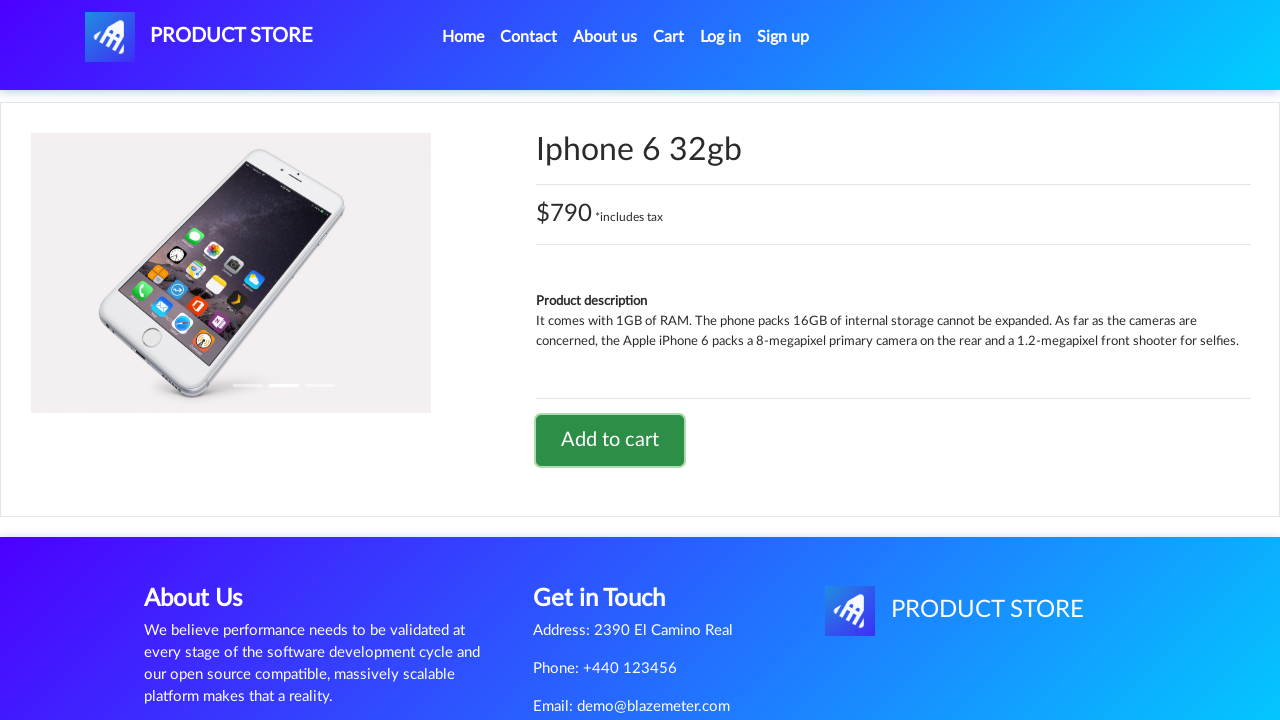

Waited 1 second for alert to be processed
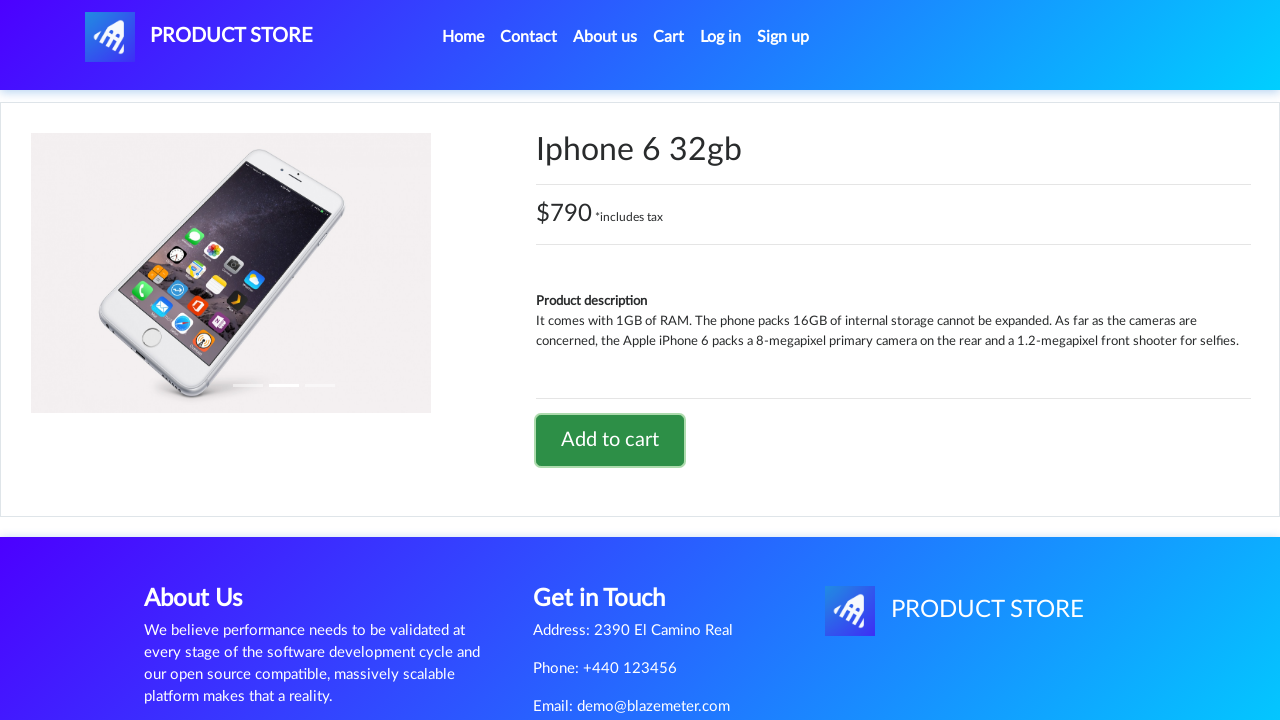

Clicked on Cart link at (669, 37) on #cartur
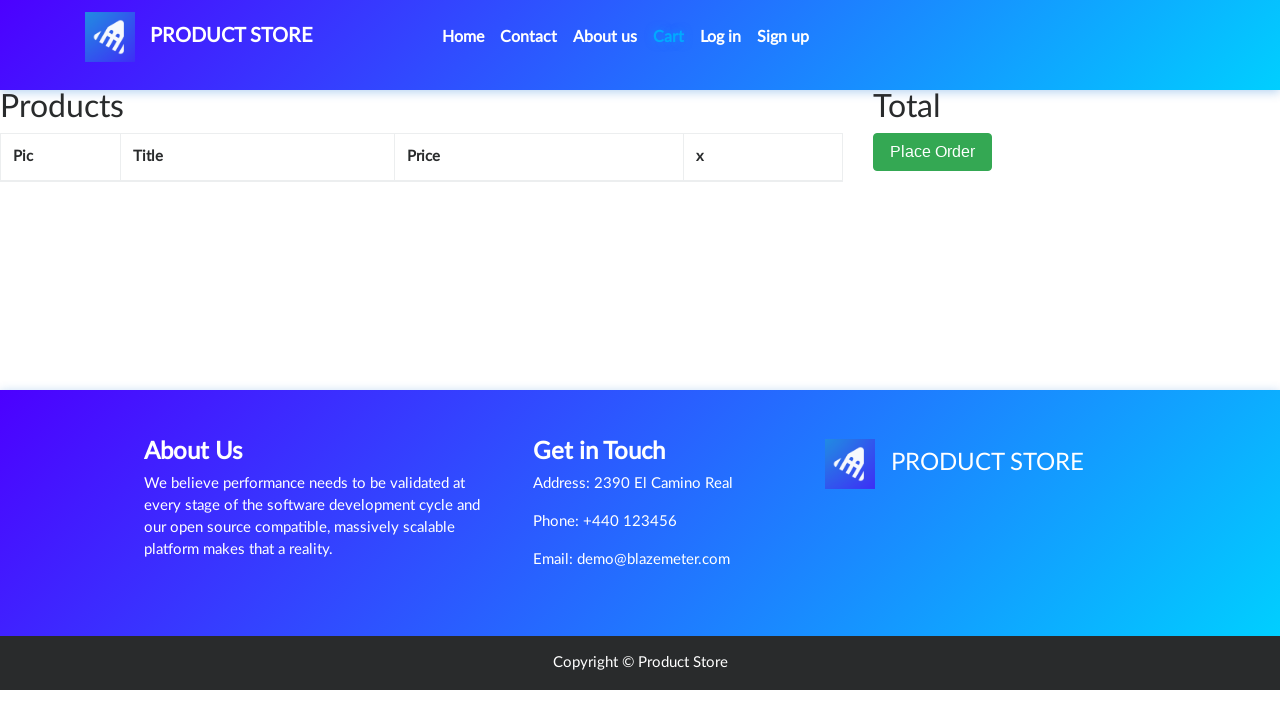

Verified product appears in cart
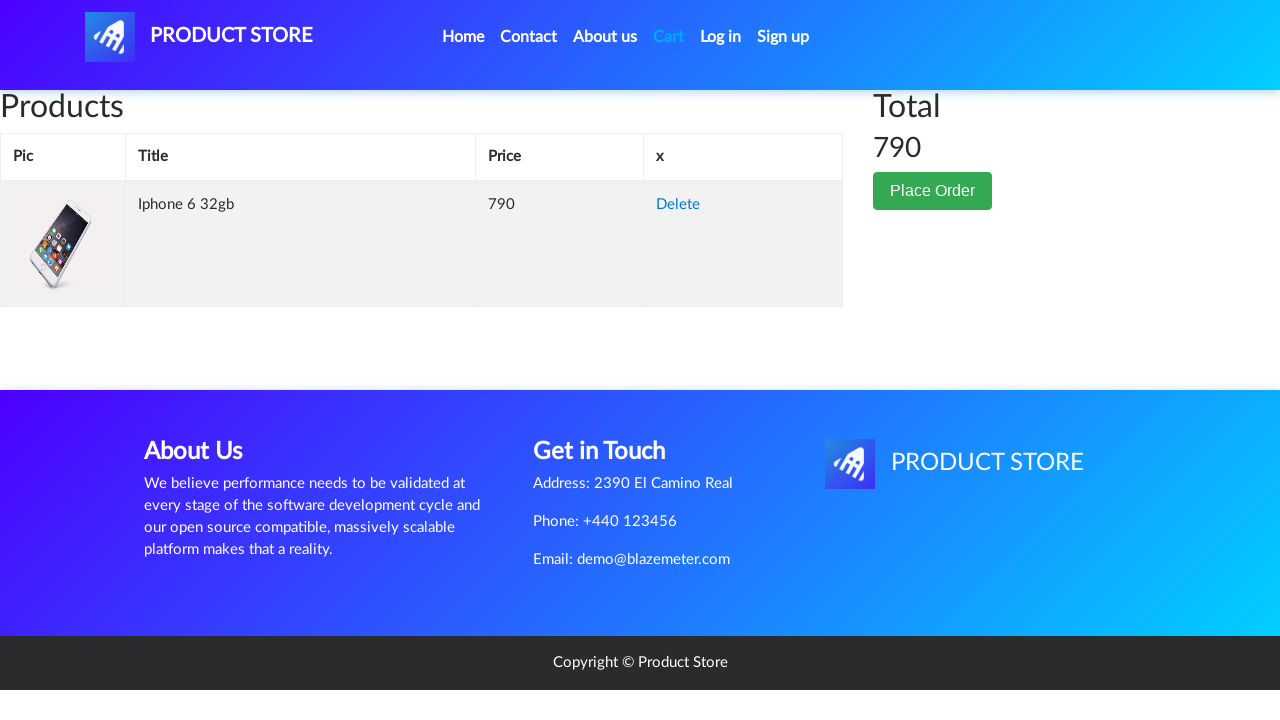

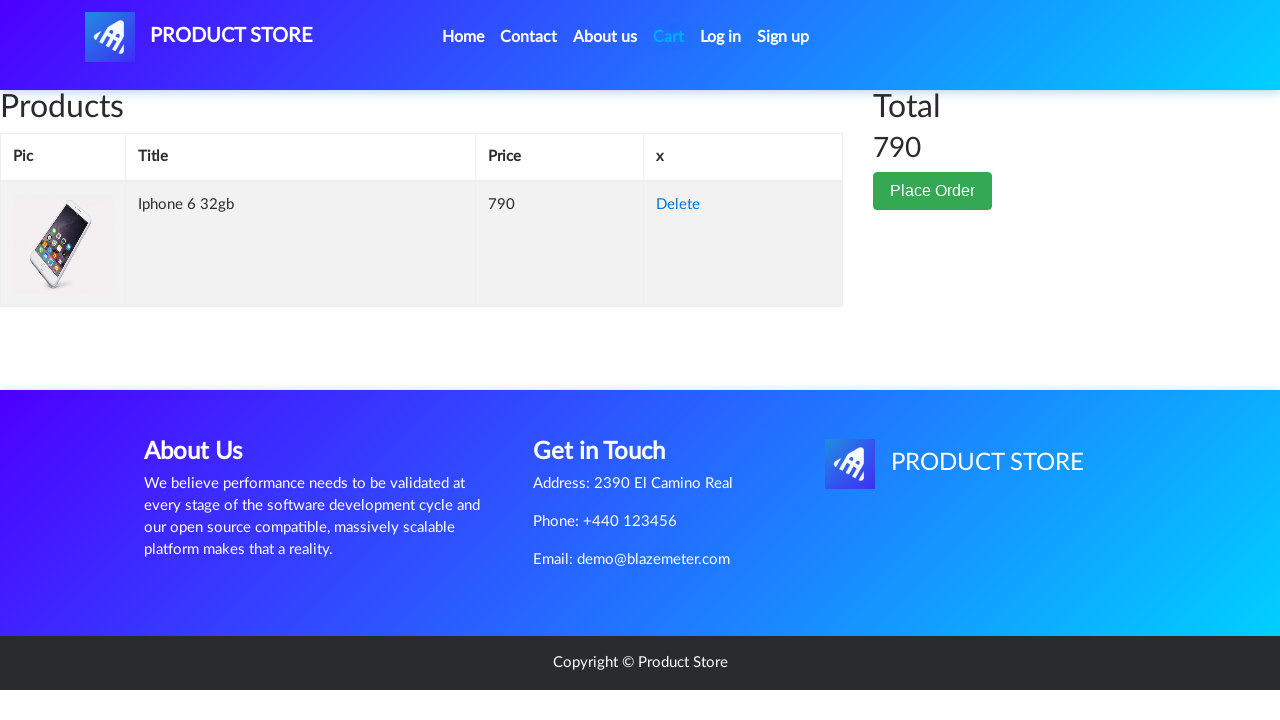